Tests that edits are cancelled when pressing Escape key

Starting URL: https://demo.playwright.dev/todomvc

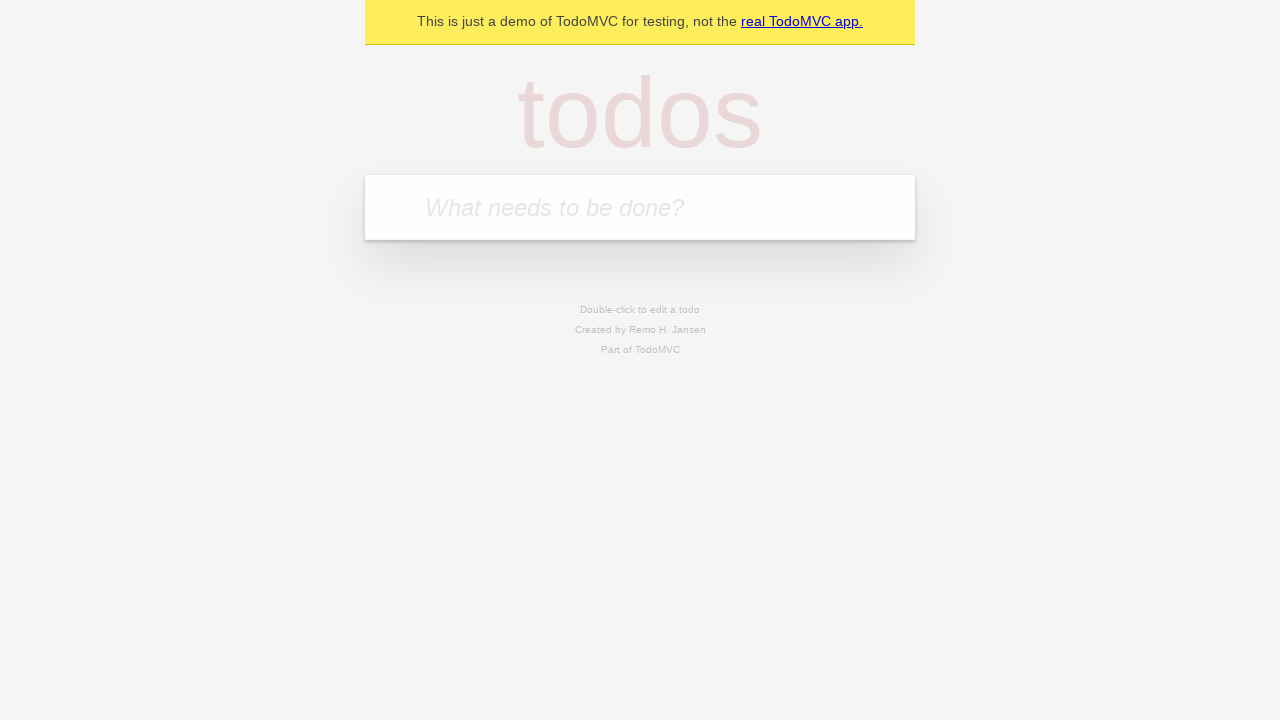

Filled first todo with 'buy some cheese' on internal:attr=[placeholder="What needs to be done?"i]
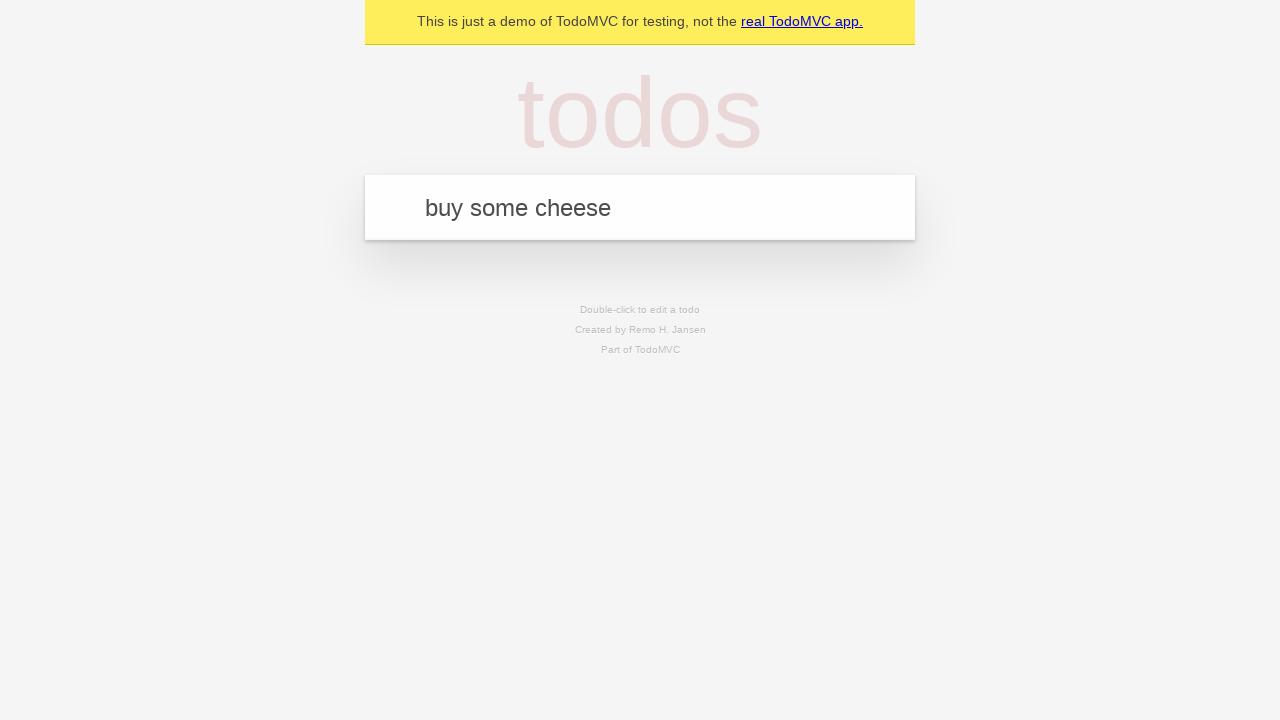

Pressed Enter to create first todo on internal:attr=[placeholder="What needs to be done?"i]
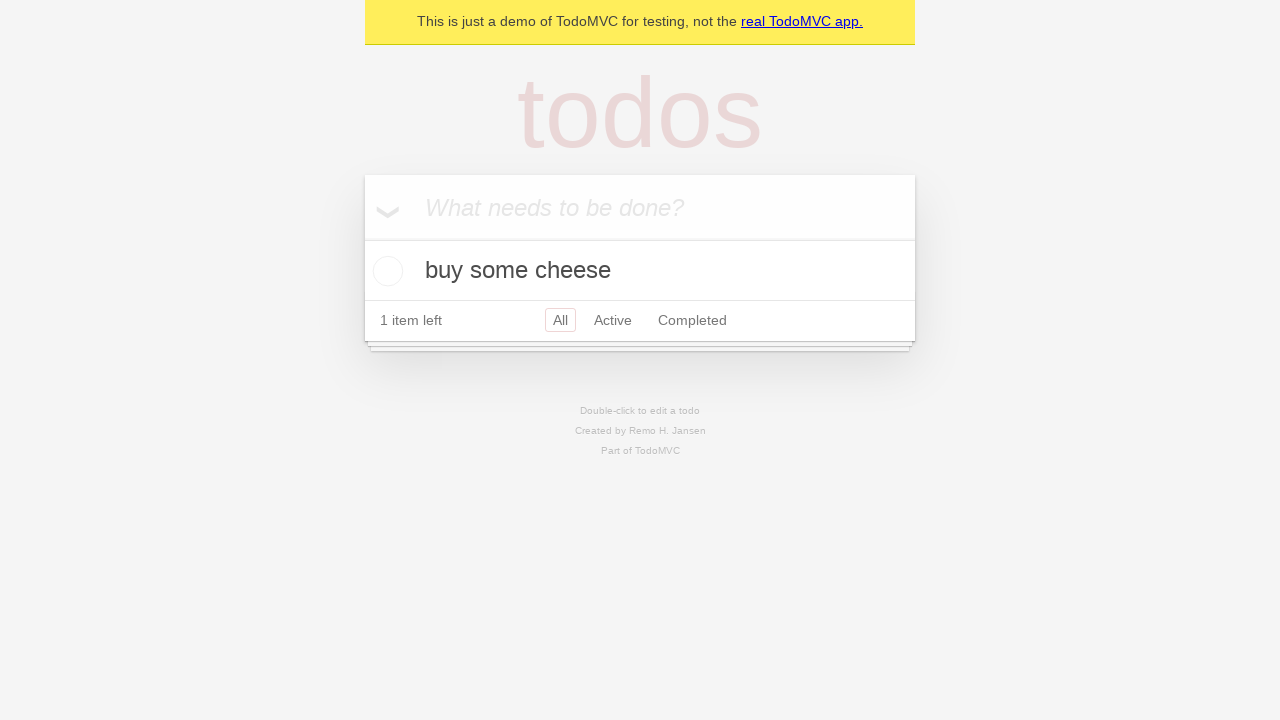

Filled second todo with 'feed the cat' on internal:attr=[placeholder="What needs to be done?"i]
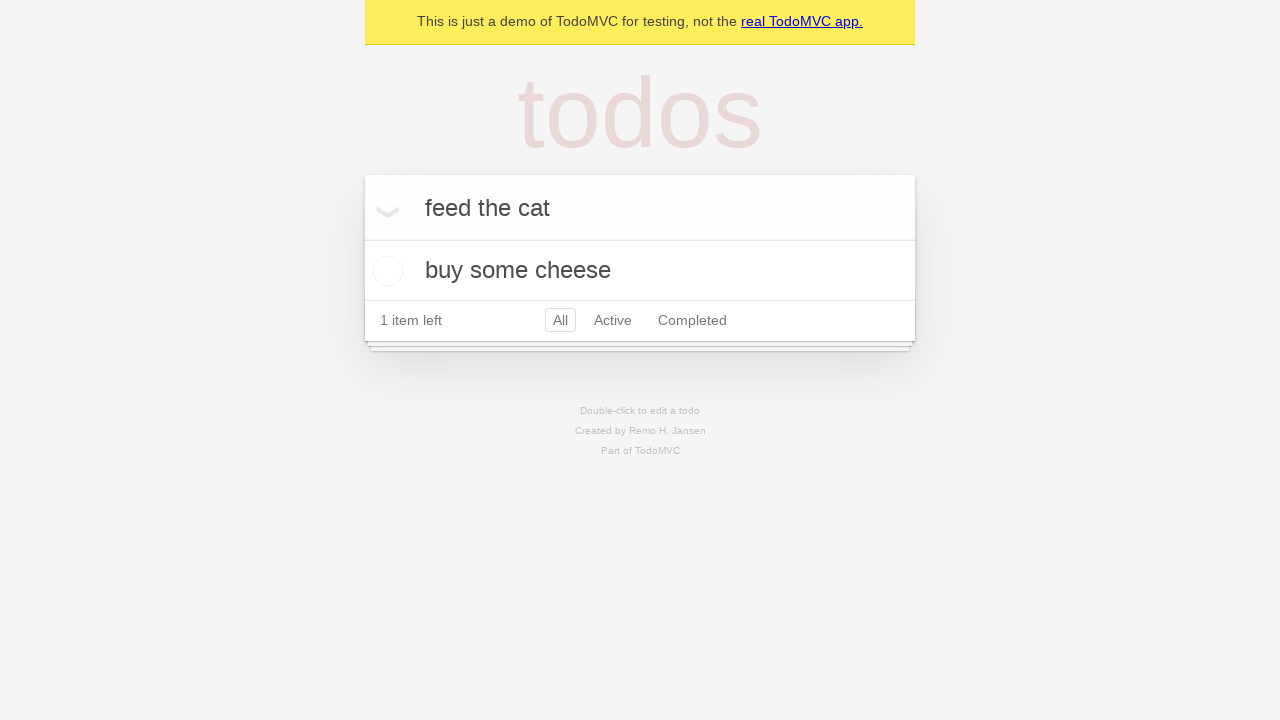

Pressed Enter to create second todo on internal:attr=[placeholder="What needs to be done?"i]
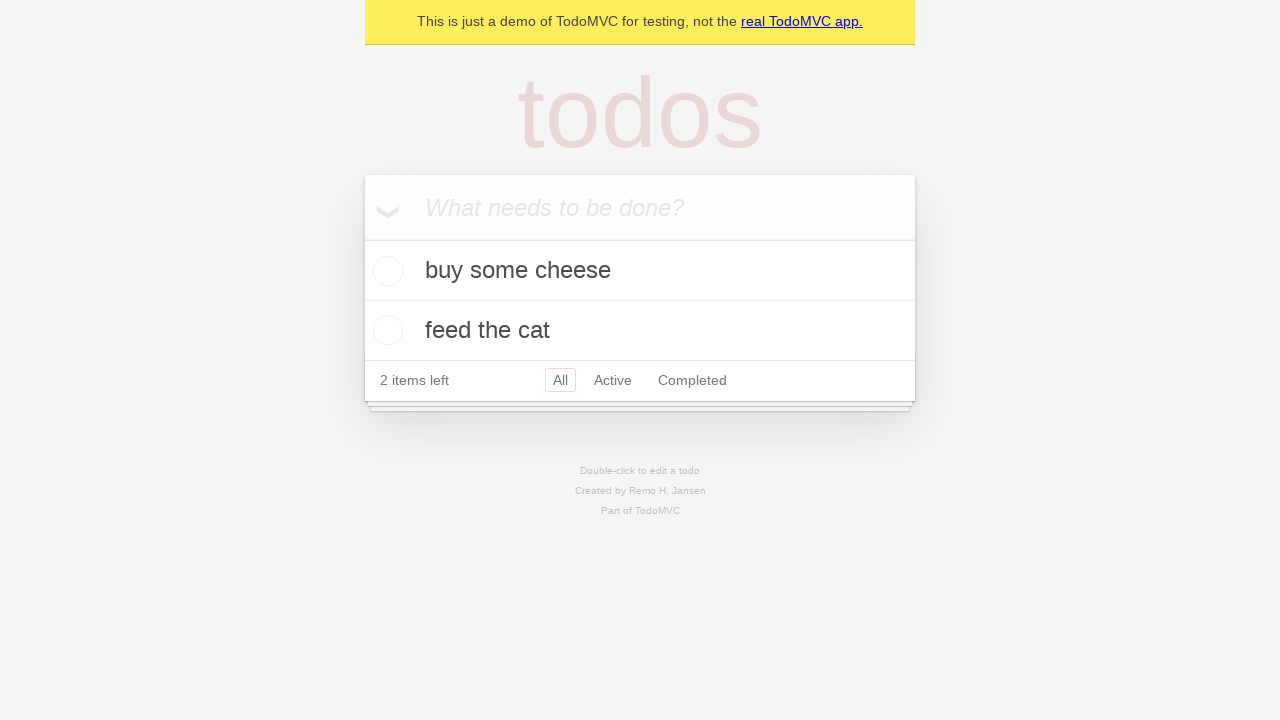

Filled third todo with 'book a doctors appointment' on internal:attr=[placeholder="What needs to be done?"i]
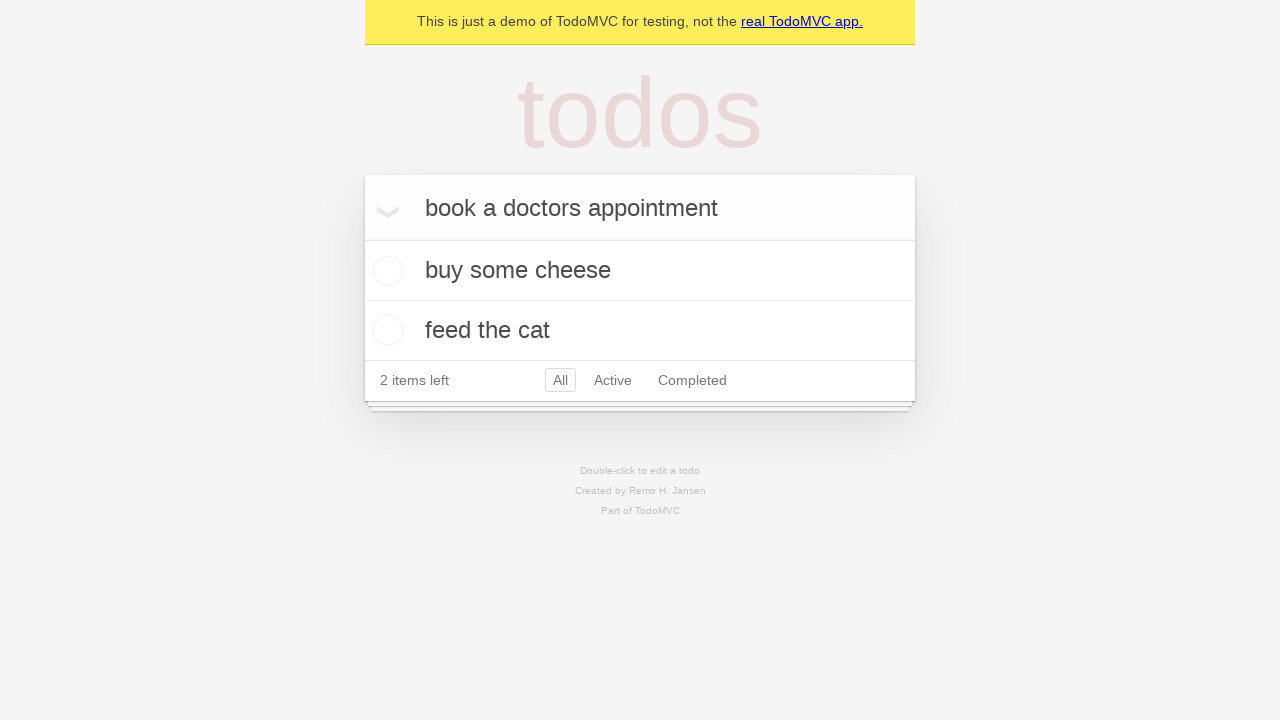

Pressed Enter to create third todo on internal:attr=[placeholder="What needs to be done?"i]
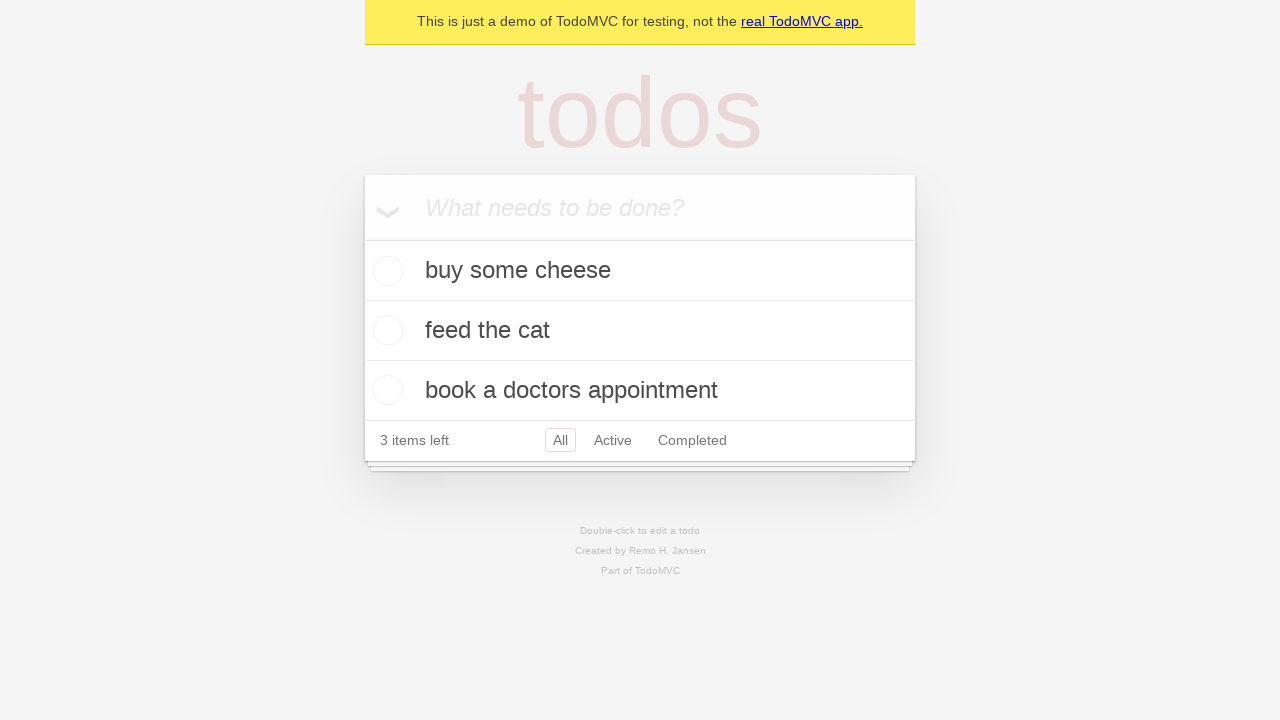

Double-clicked second todo item to enter edit mode at (640, 331) on internal:testid=[data-testid="todo-item"s] >> nth=1
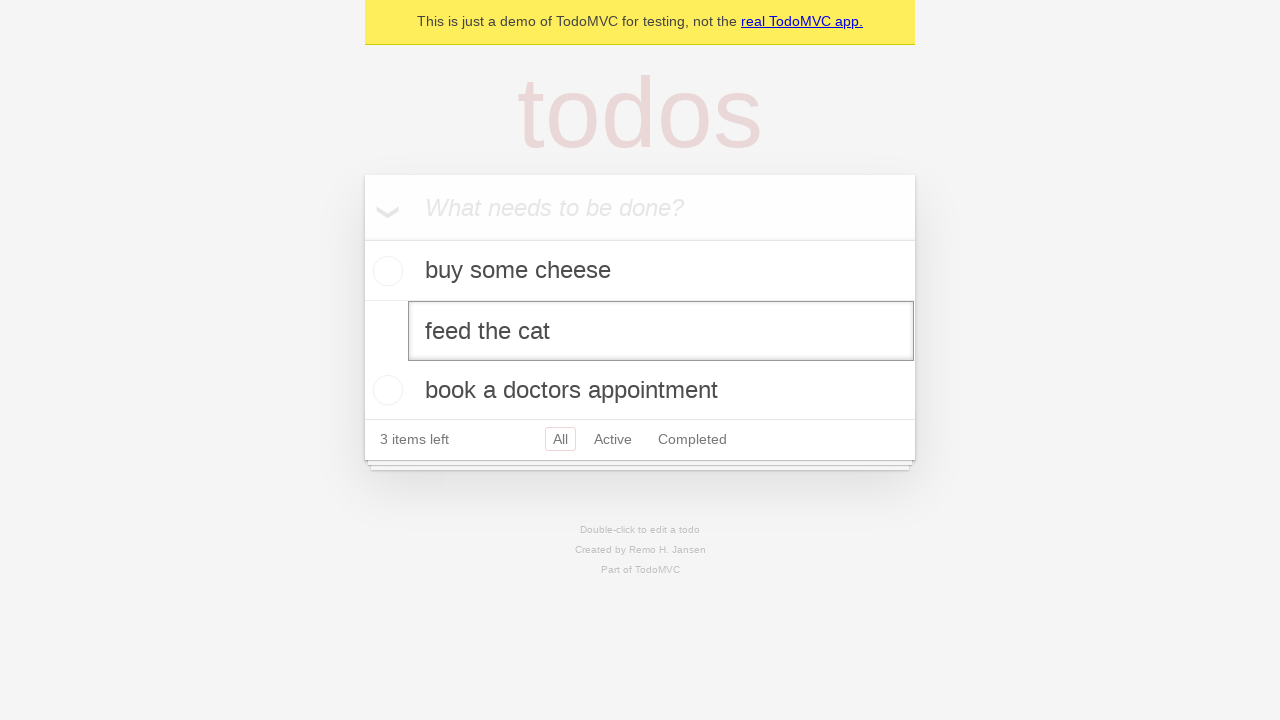

Changed edit text to 'buy some sausages' on internal:testid=[data-testid="todo-item"s] >> nth=1 >> internal:role=textbox[nam
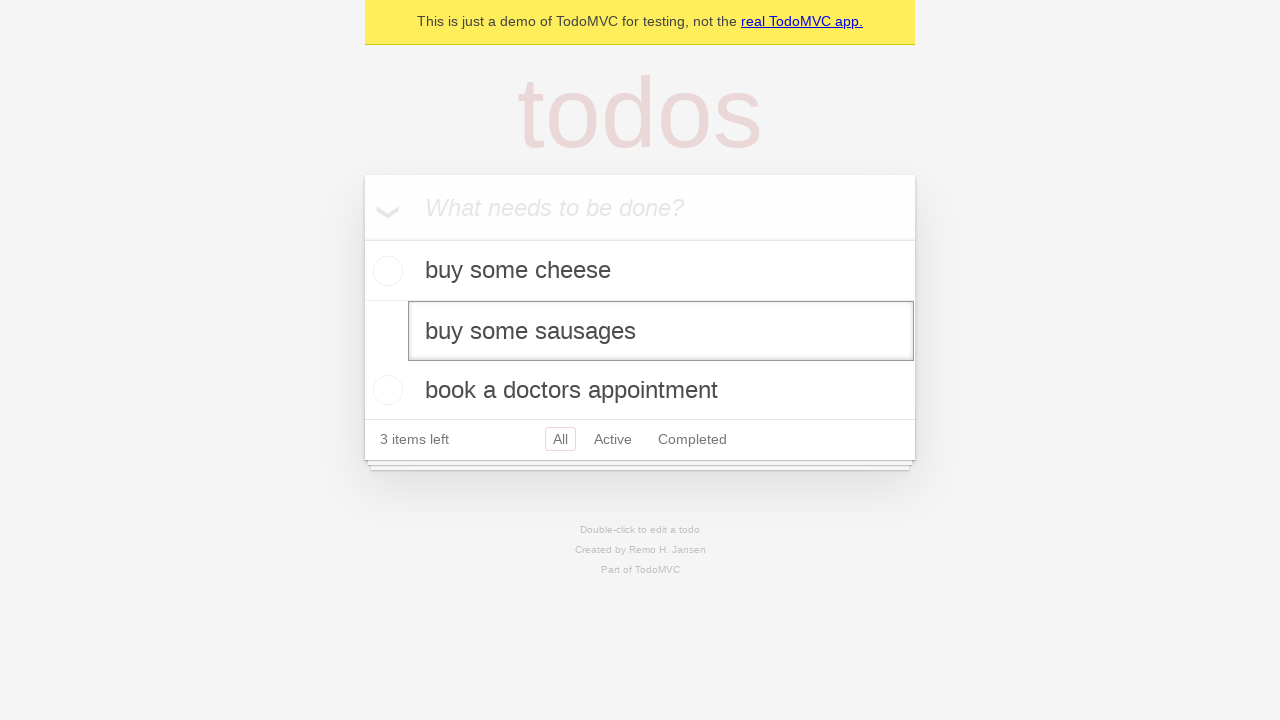

Pressed Escape to cancel edit and verify changes are discarded on internal:testid=[data-testid="todo-item"s] >> nth=1 >> internal:role=textbox[nam
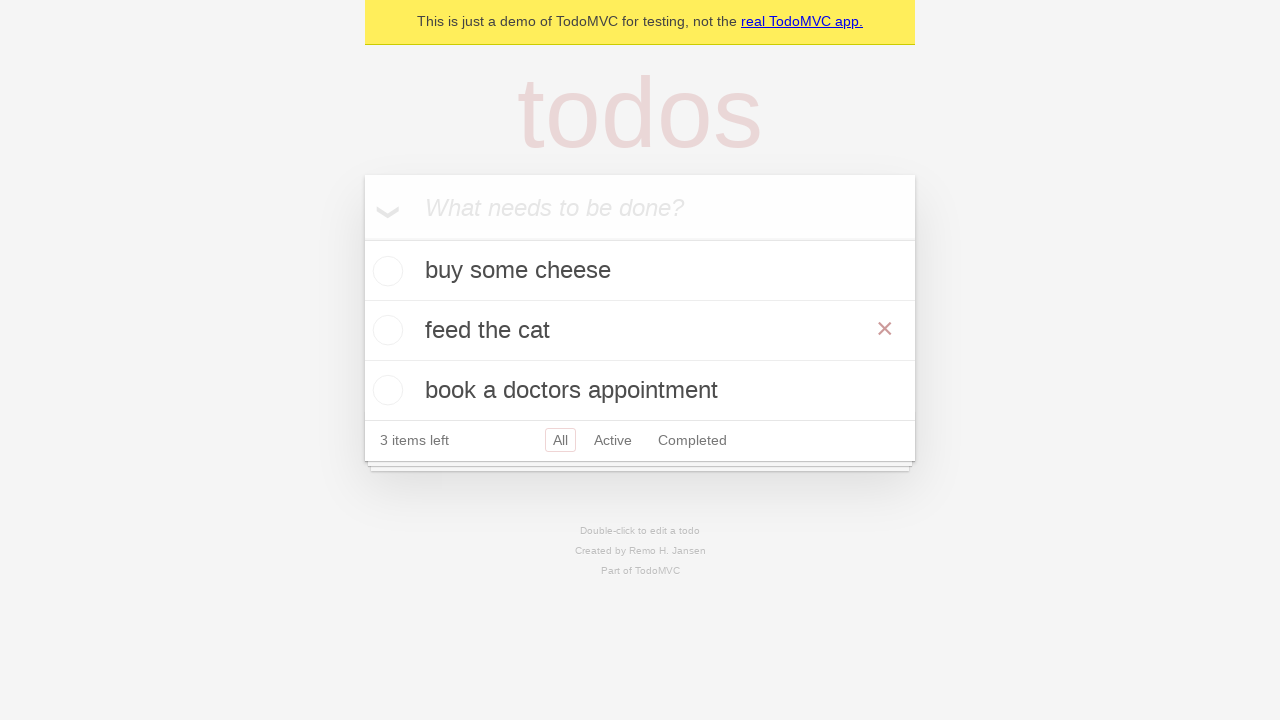

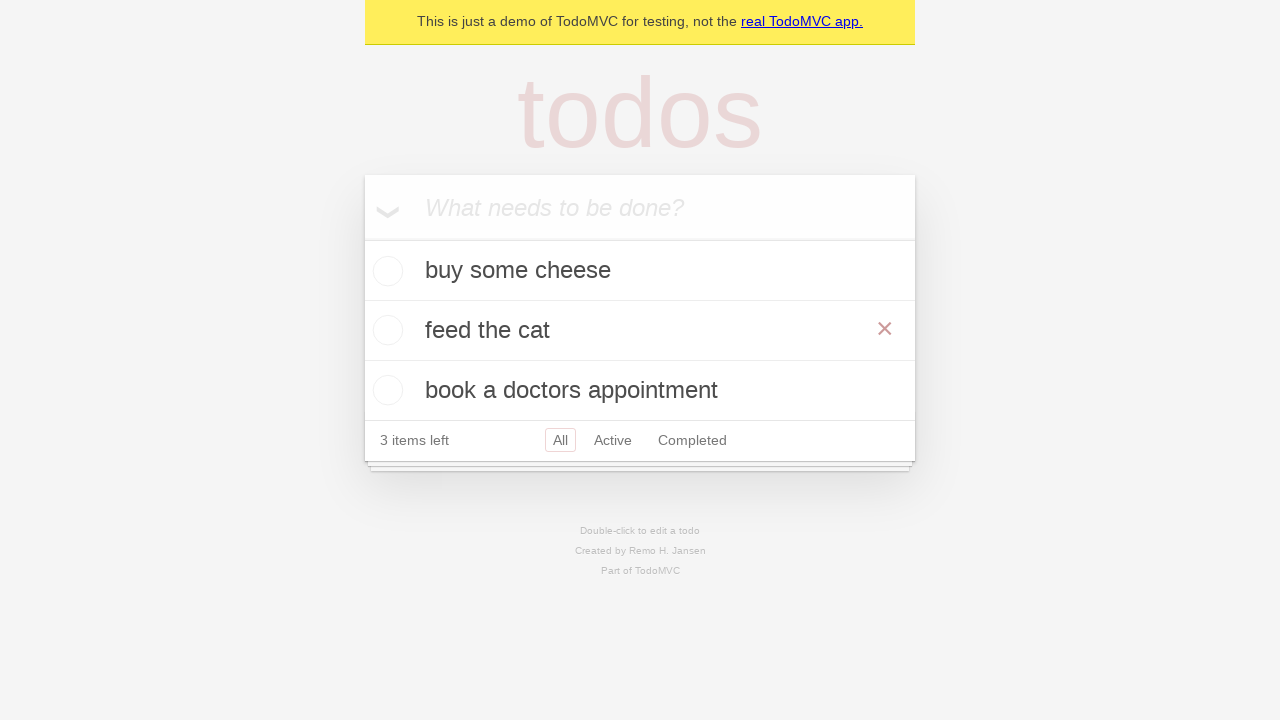